Tests alert handling functionality by interacting with different types of JavaScript alerts - accepting a simple alert and entering text into a prompt alert

Starting URL: https://demoqa.com/alerts

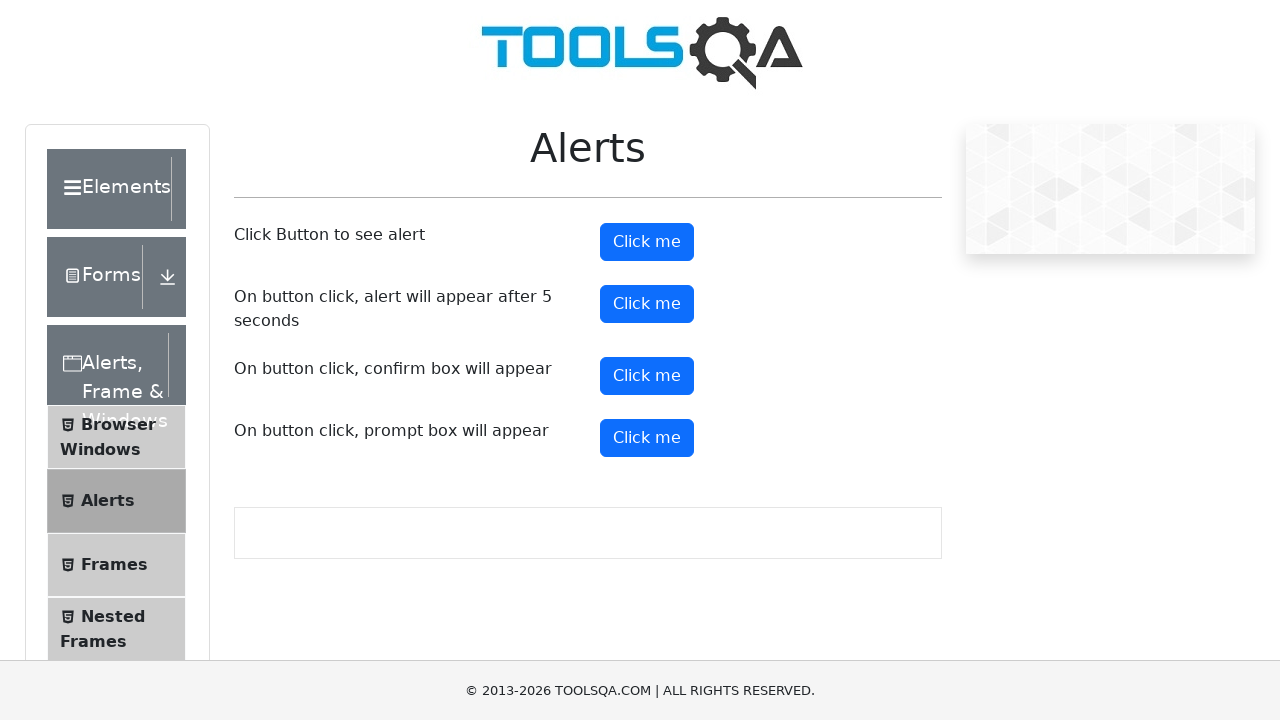

Navigated to alerts demo page
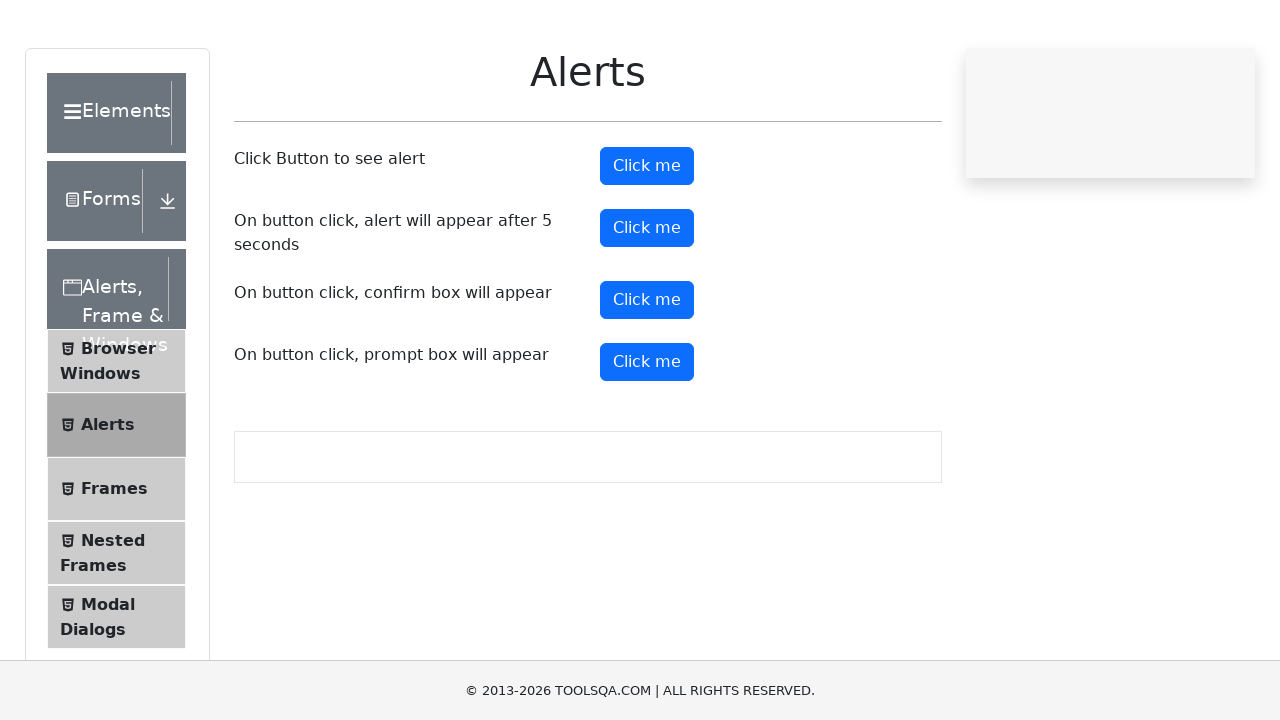

Clicked the first alert button at (647, 242) on xpath=//button[@id='alertButton']
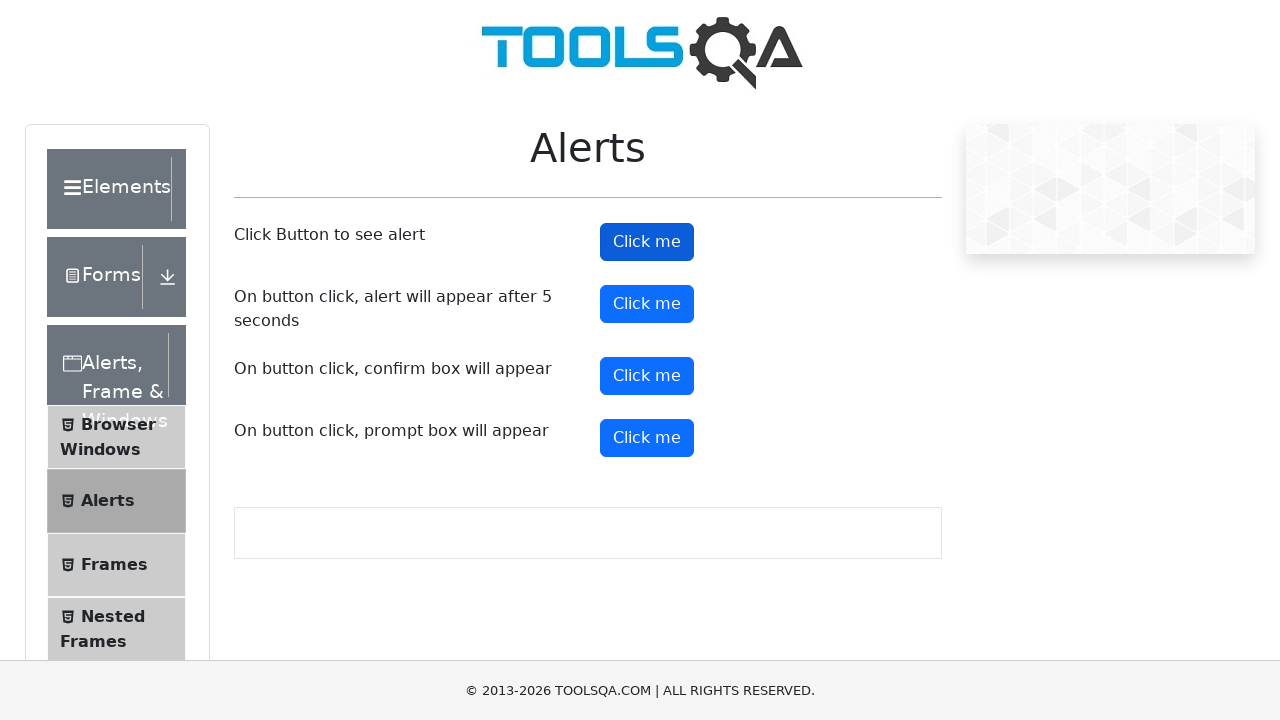

Set up handler to accept simple alert
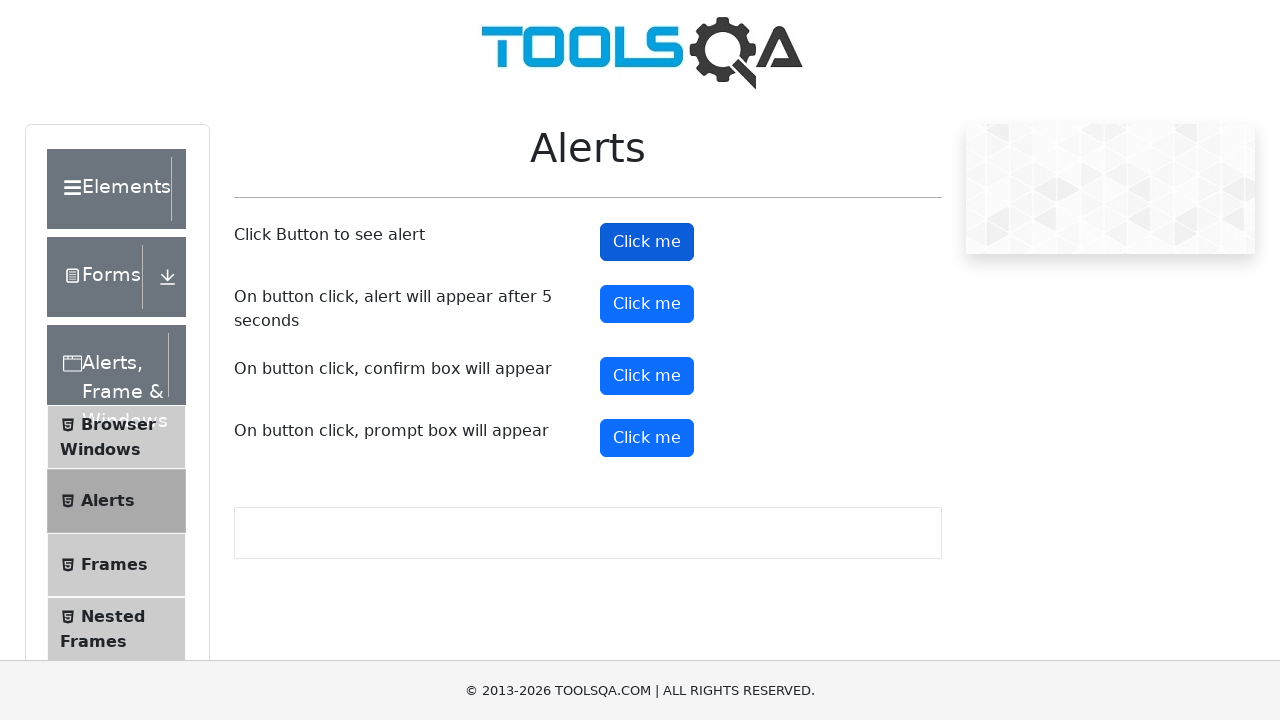

Clicked the prompt alert button at (647, 438) on xpath=//button[@id='promtButton']
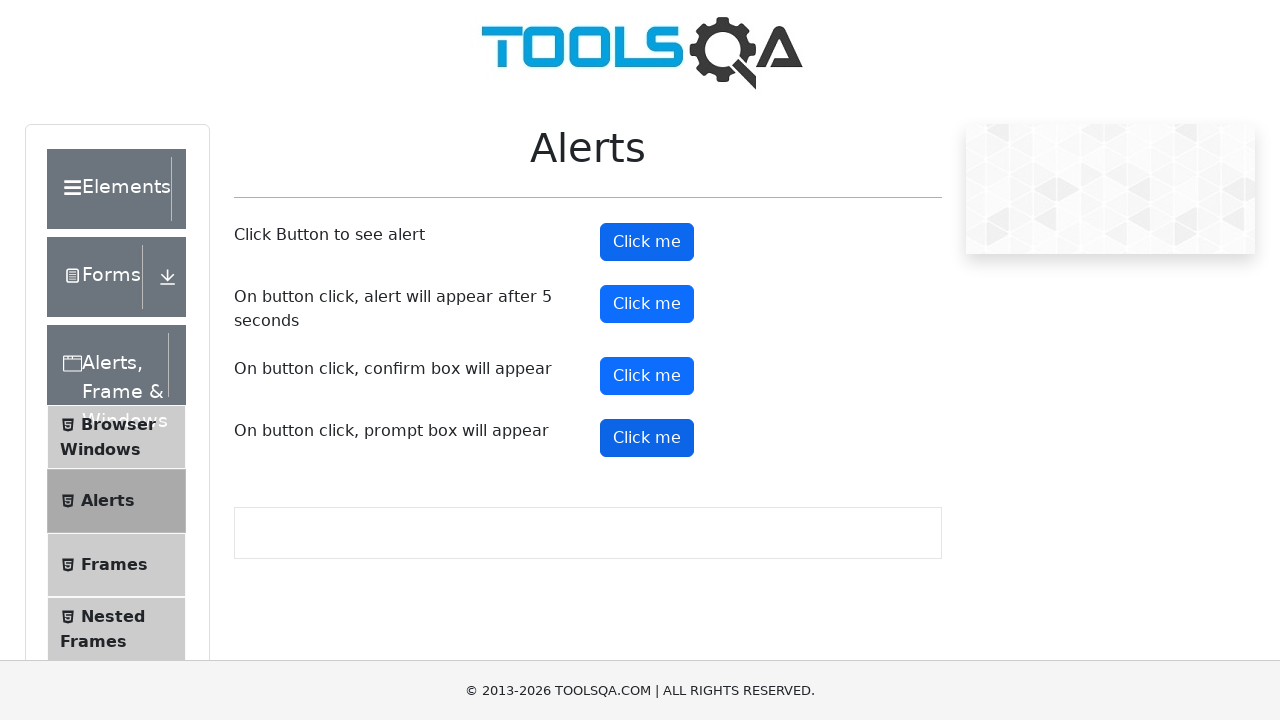

Set up handler to enter text into prompt alert and accept
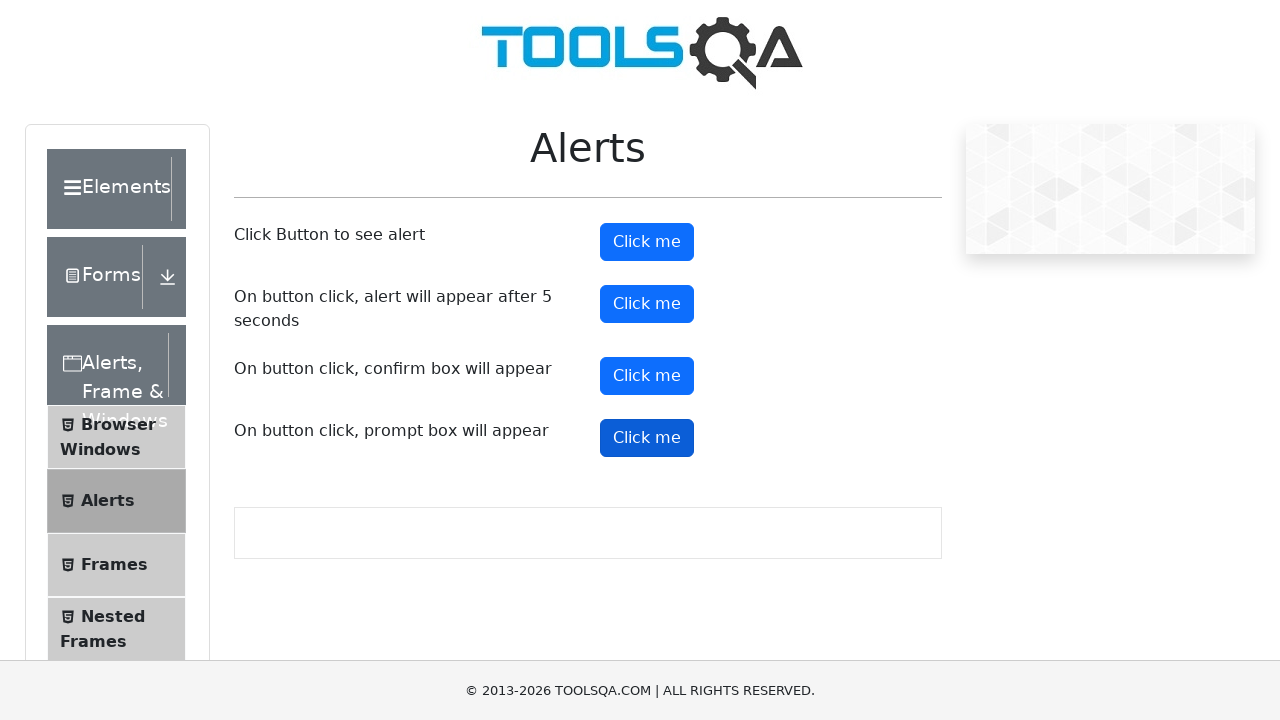

Re-clicked prompt alert button to trigger dialog with handler active at (647, 438) on xpath=//button[@id='promtButton']
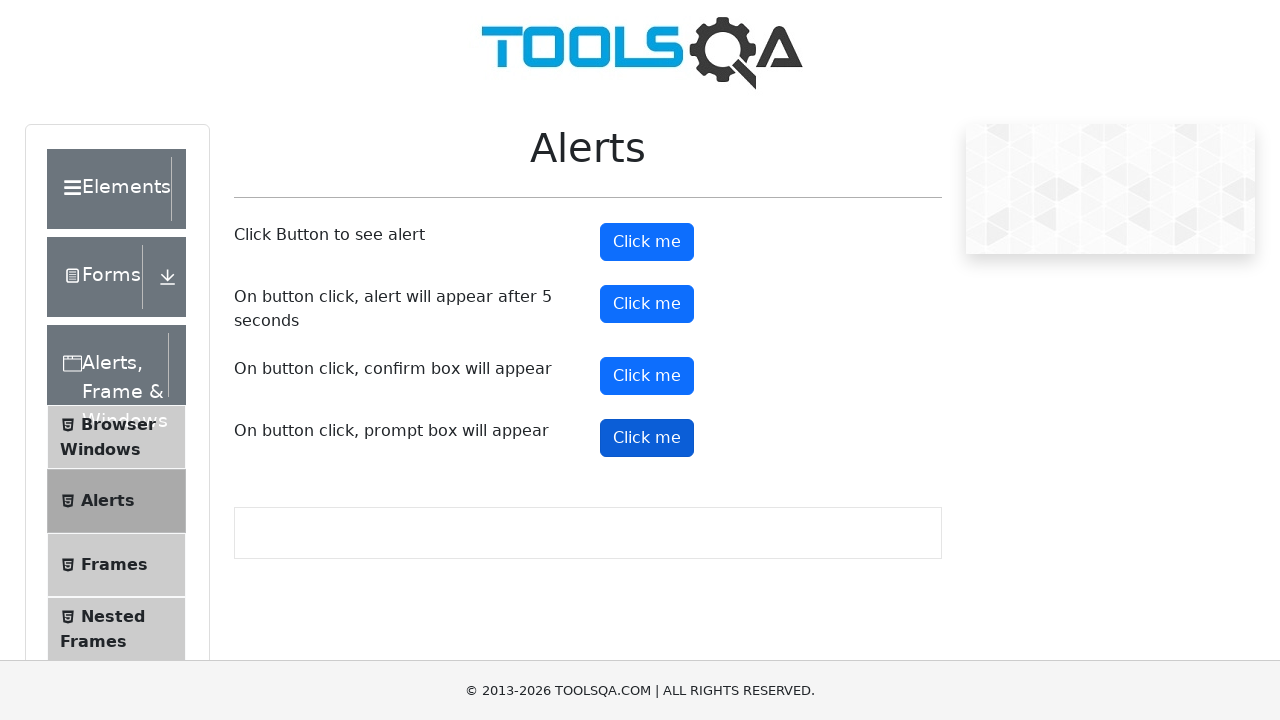

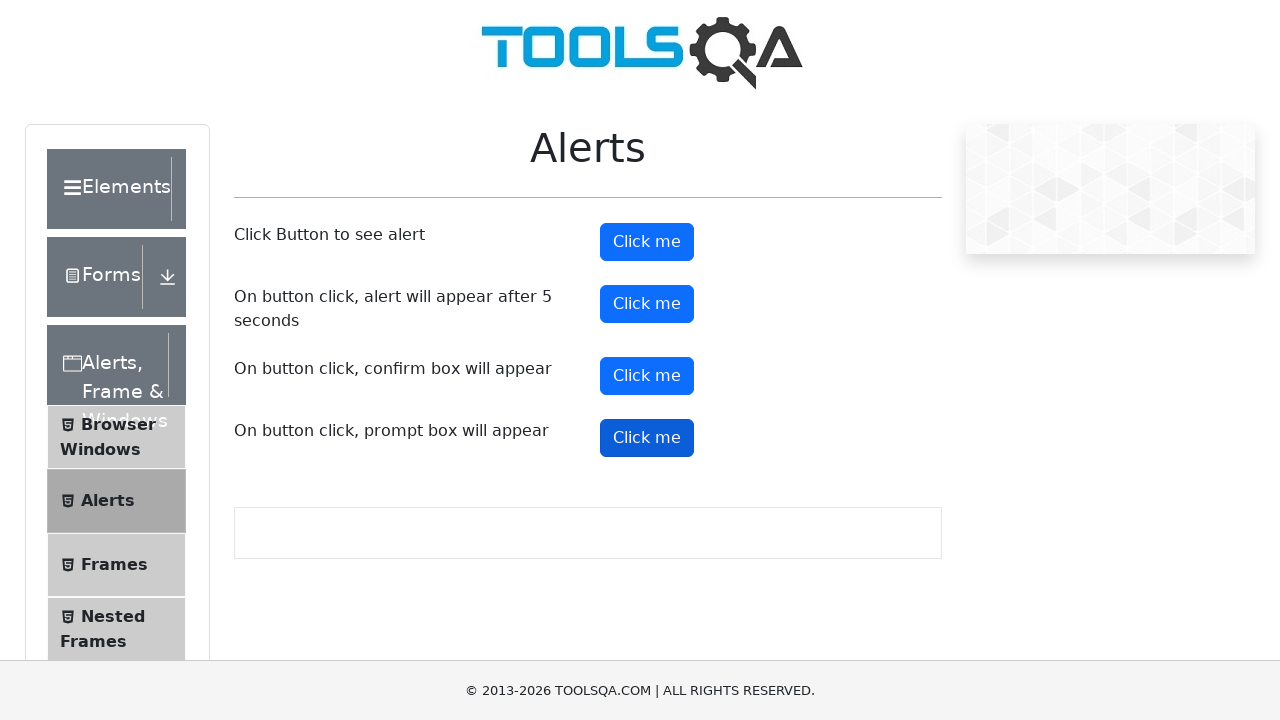